Tests dynamic element creation by clicking an "adder" button and waiting for a new box element to appear on the page.

Starting URL: https://www.selenium.dev/selenium/web/dynamic.html

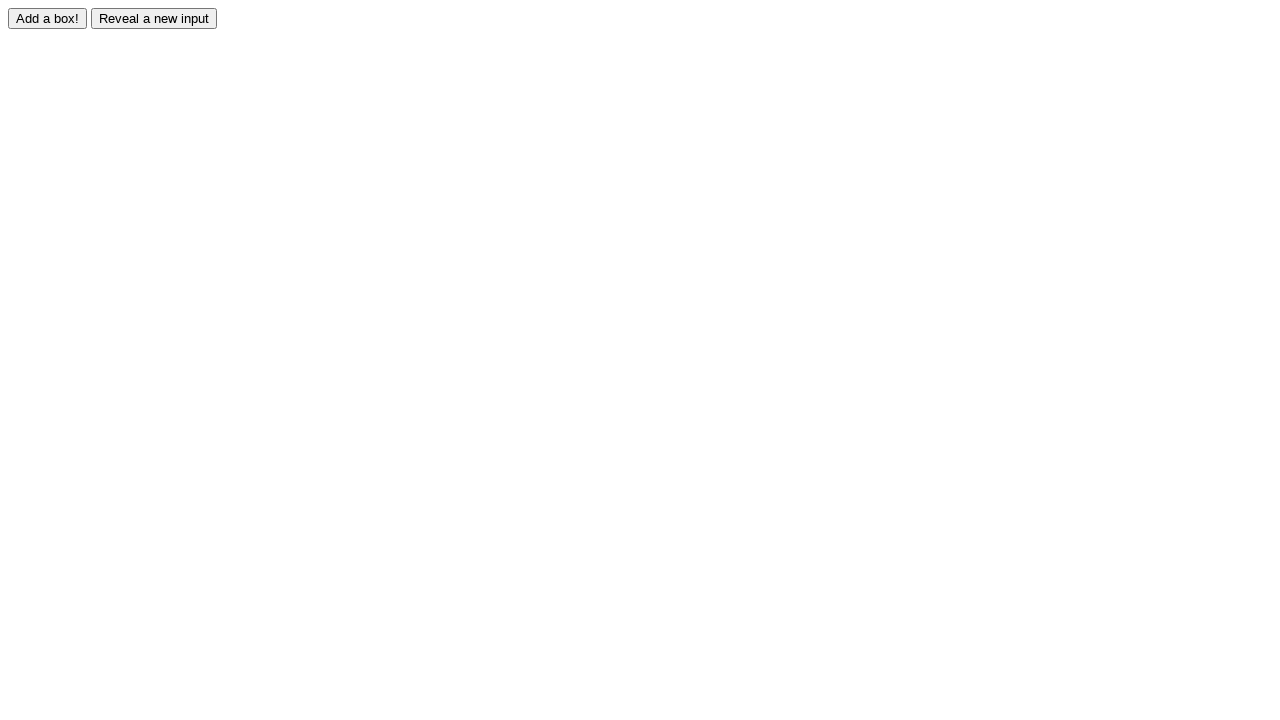

Clicked the adder button to trigger dynamic element creation at (48, 18) on #adder
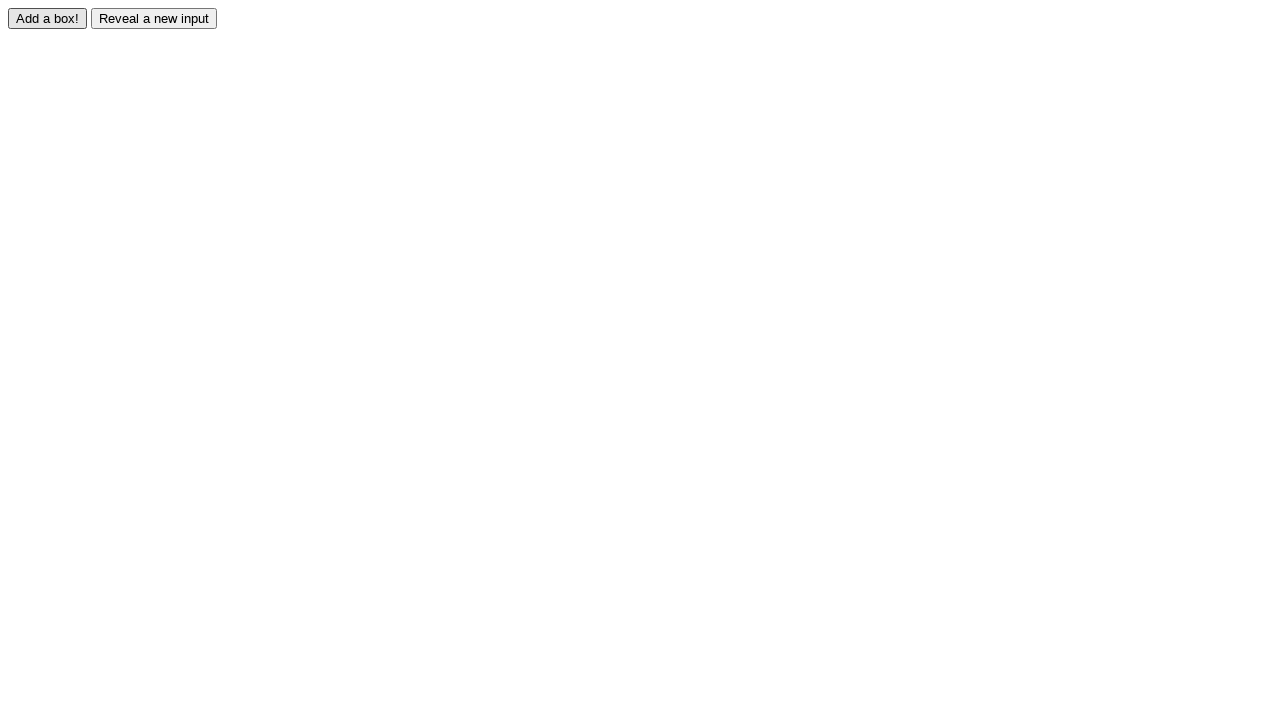

Waited for new box element #box0 to attach to DOM
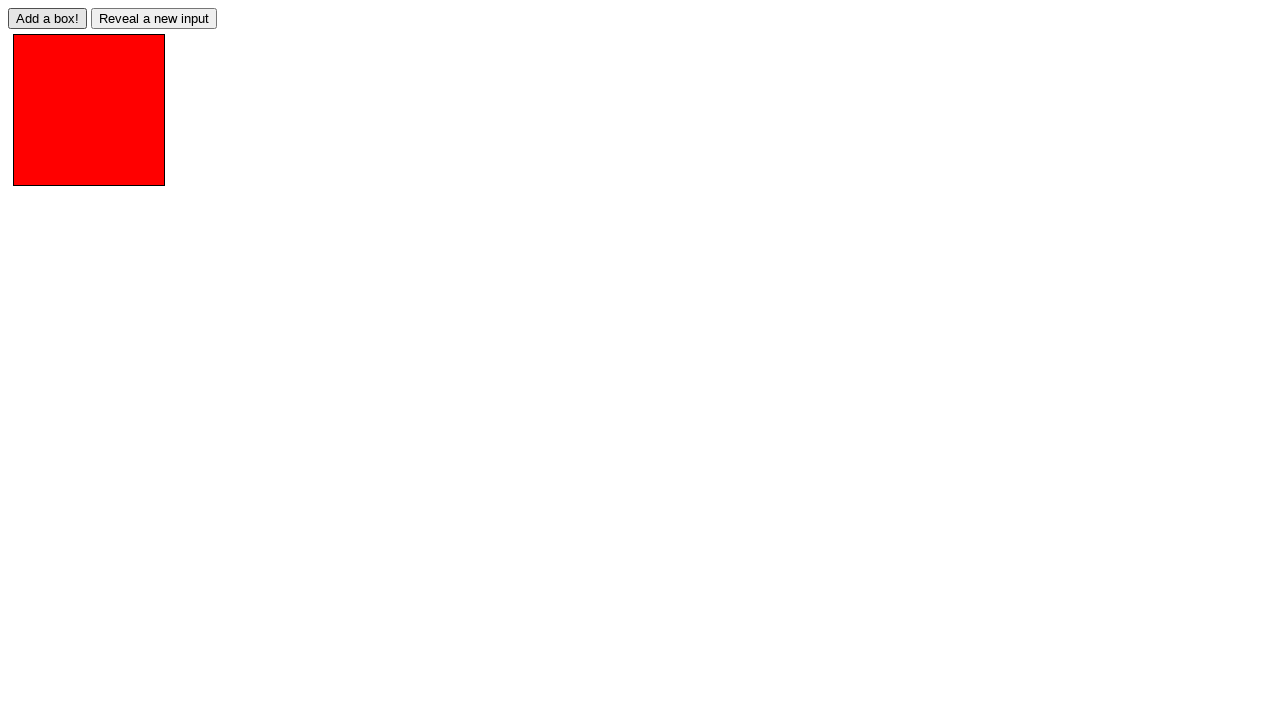

Located the box element #box0
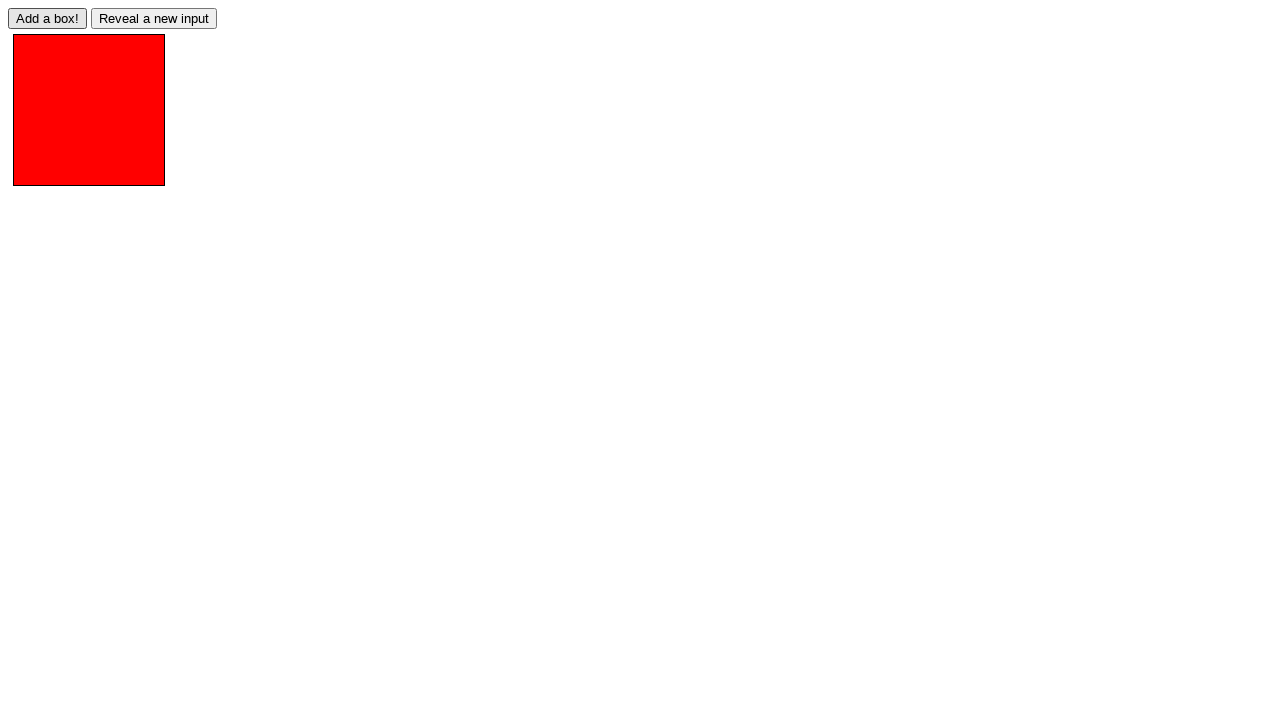

Verified that box element #box0 is visible
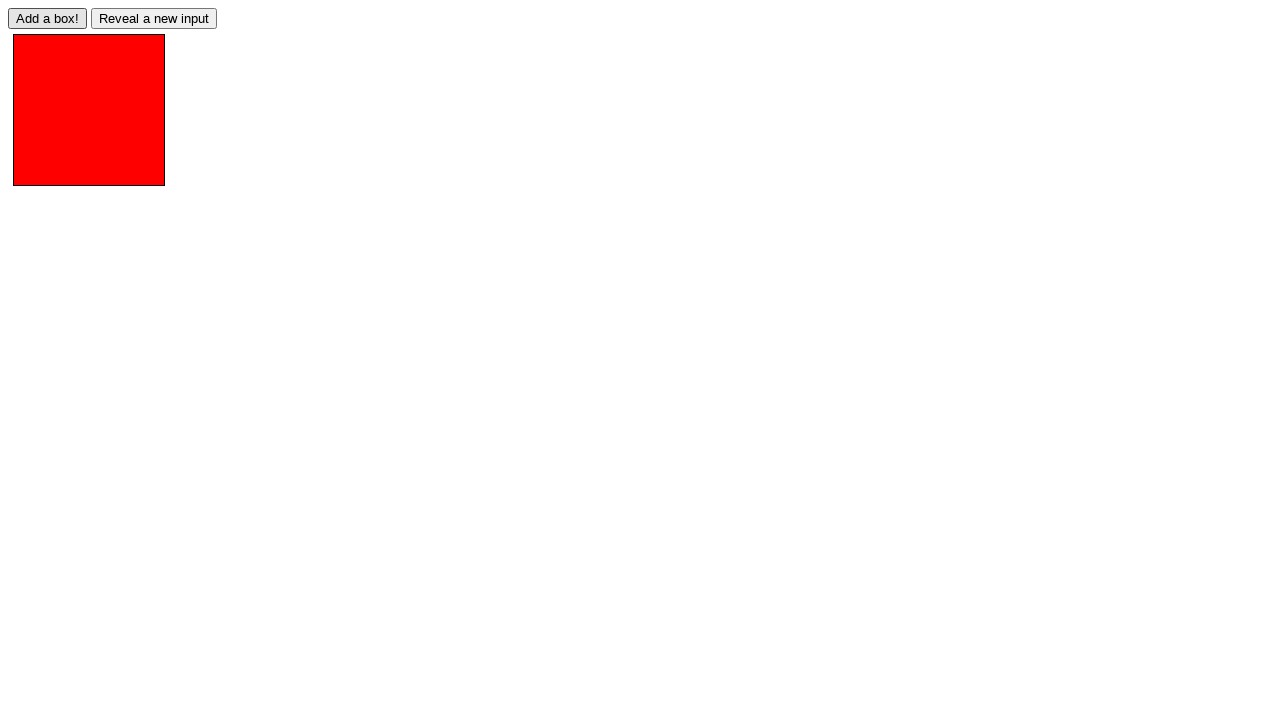

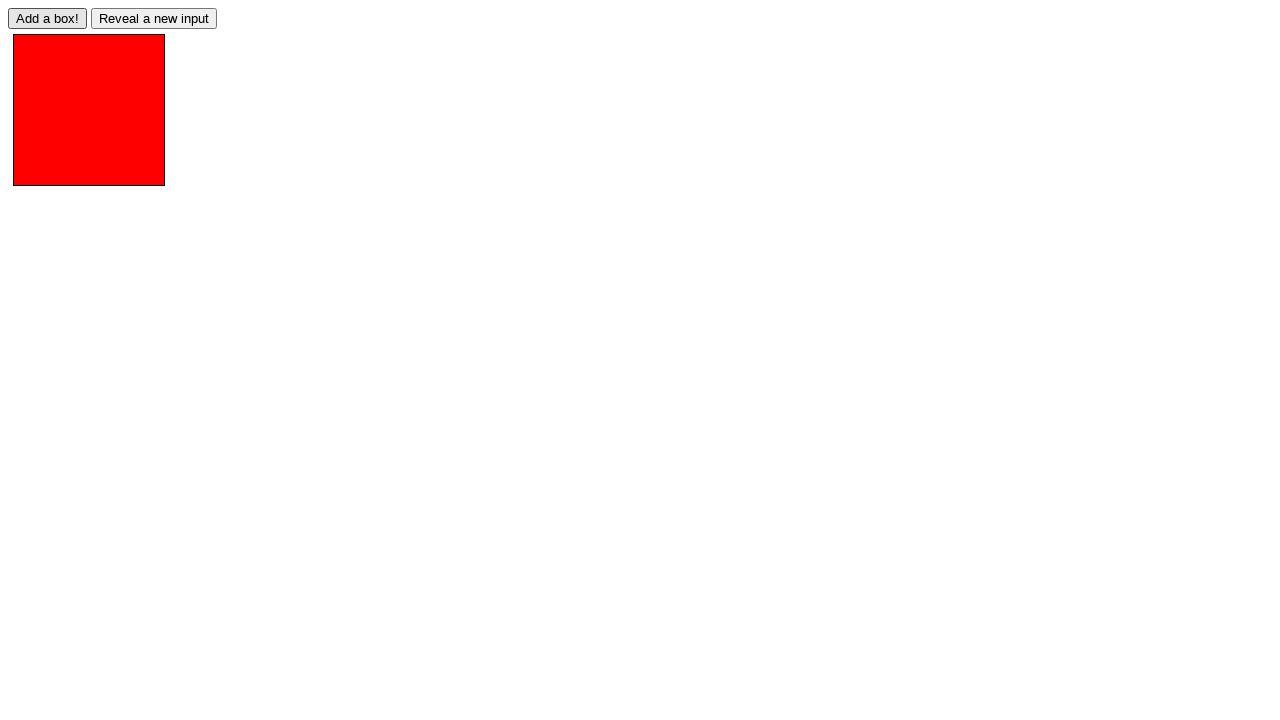